Tests that the counter displays the correct number of todo items as items are added

Starting URL: https://demo.playwright.dev/todomvc

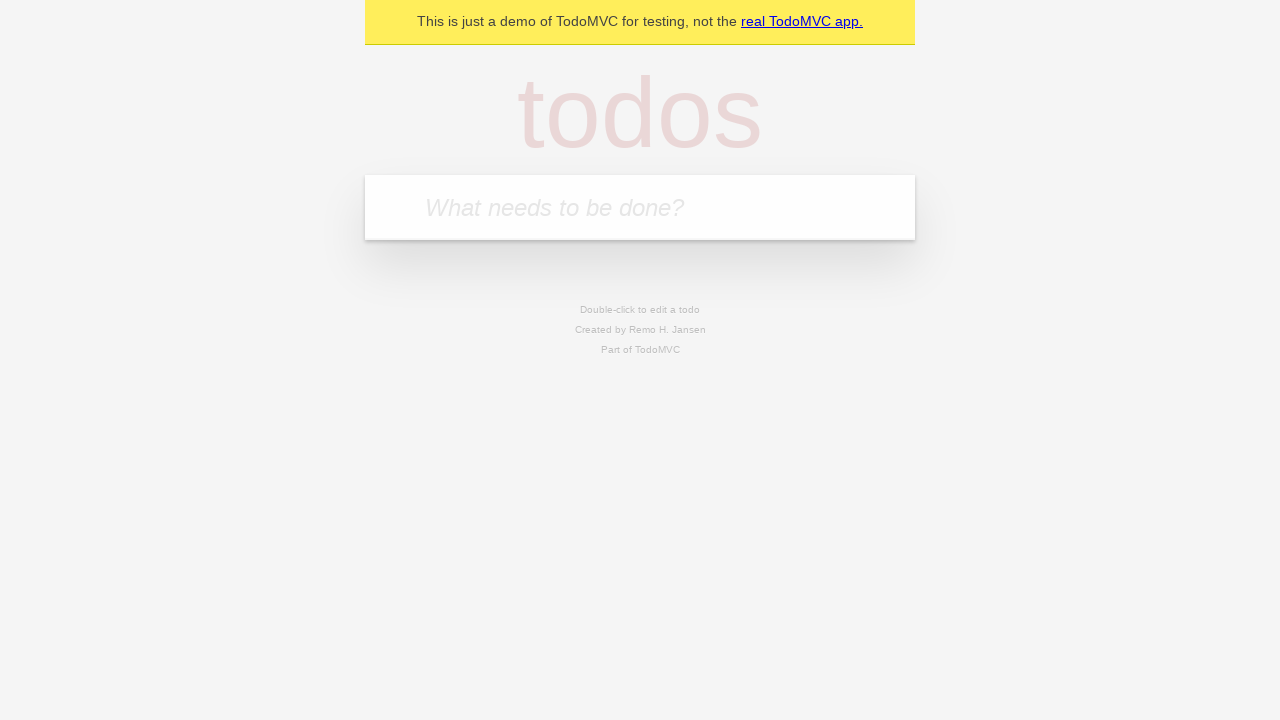

Filled todo input with 'buy some cheese' on internal:attr=[placeholder="What needs to be done?"i]
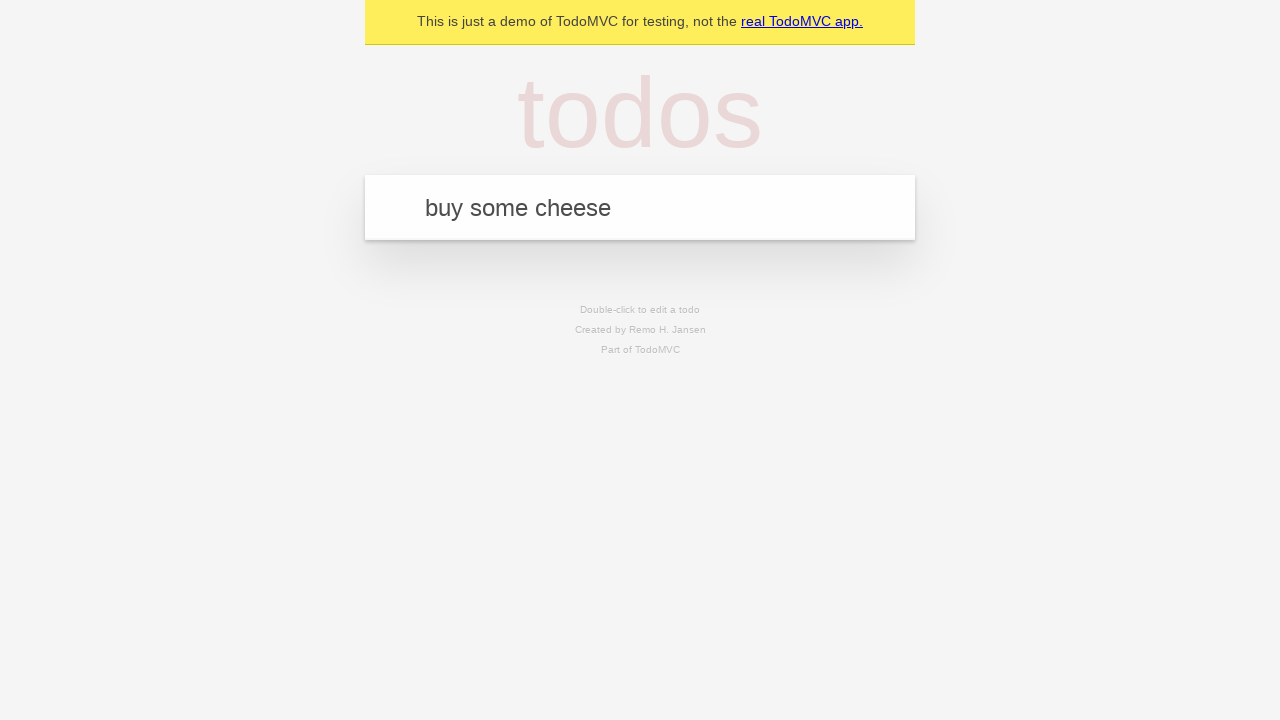

Pressed Enter to add first todo item on internal:attr=[placeholder="What needs to be done?"i]
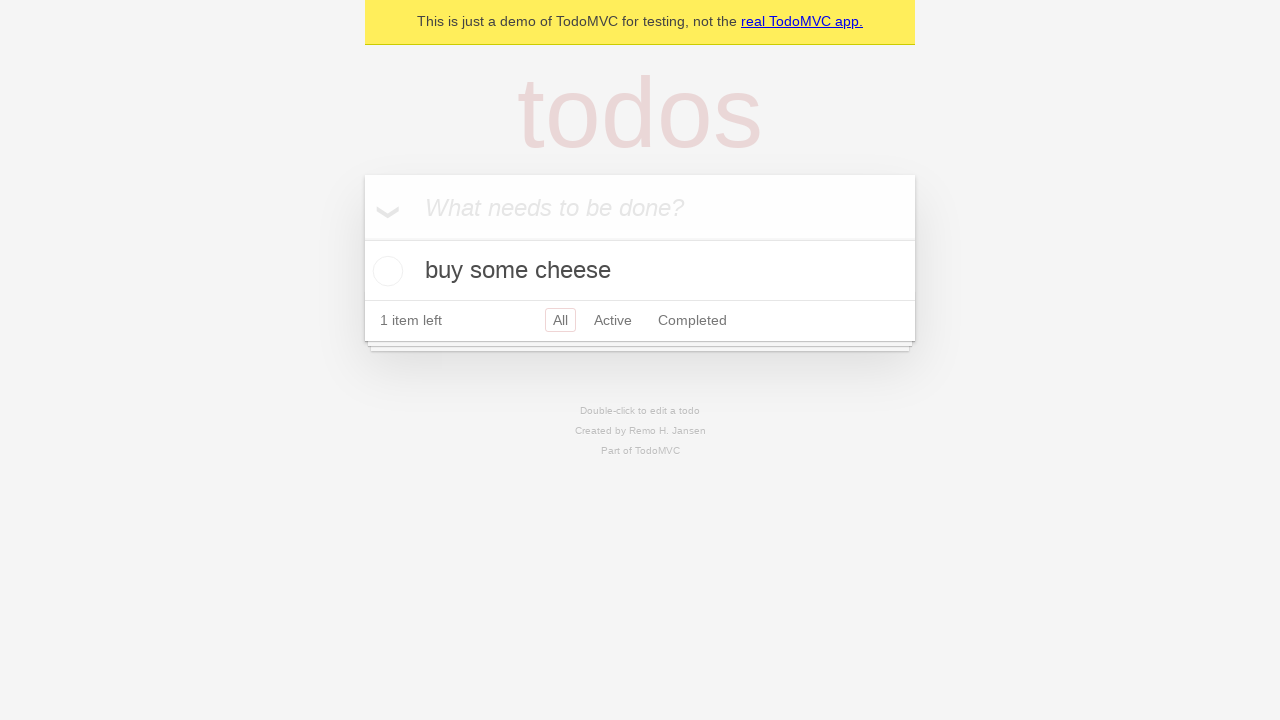

Todo counter appeared showing 1 item
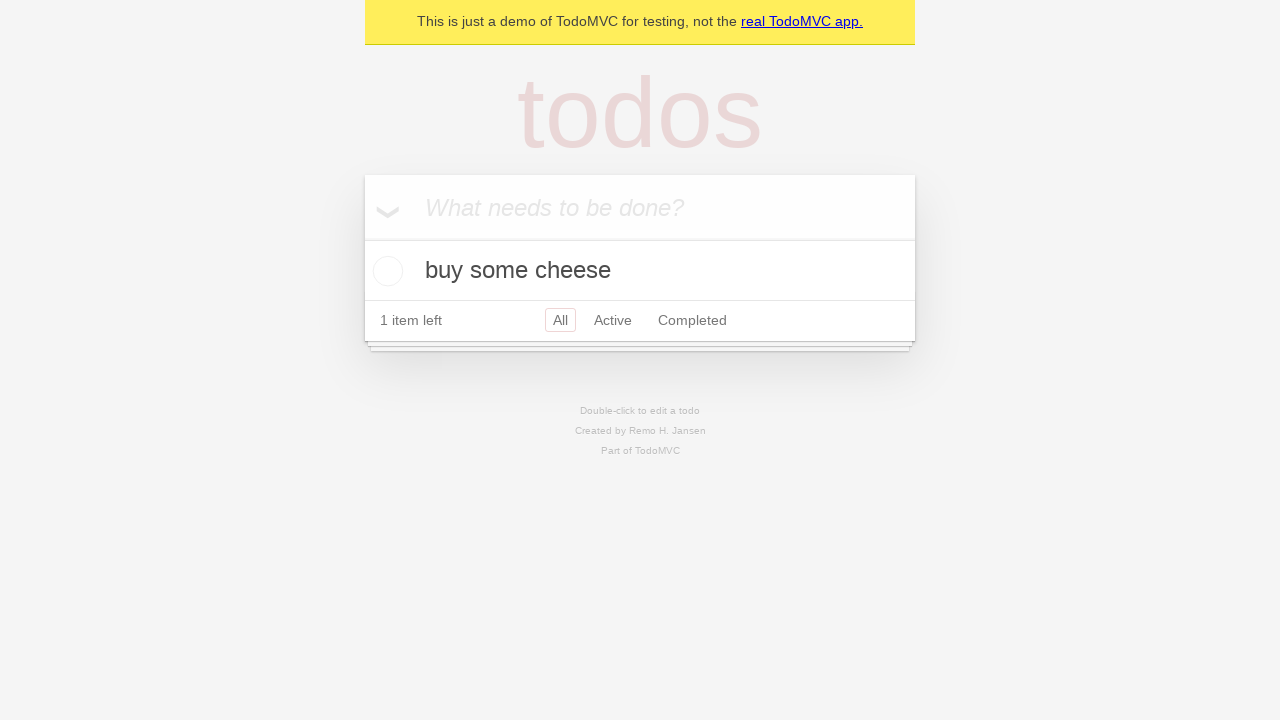

Filled todo input with 'feed the cat' on internal:attr=[placeholder="What needs to be done?"i]
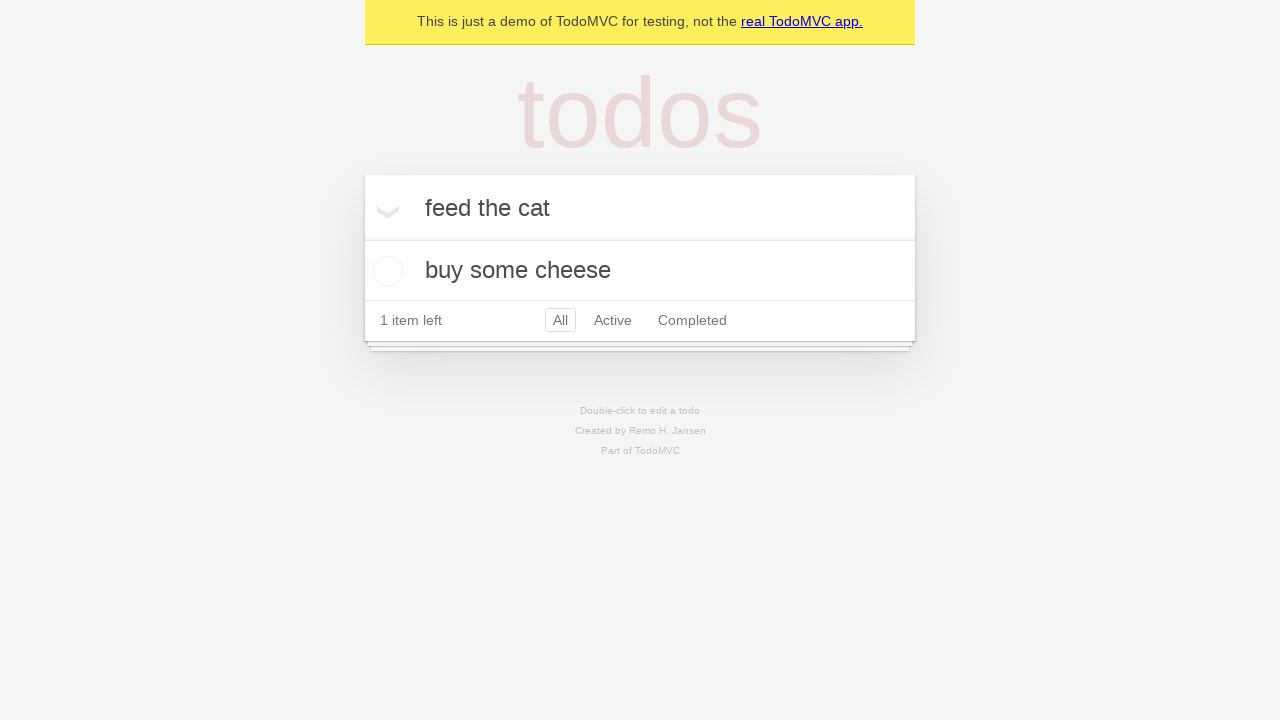

Pressed Enter to add second todo item on internal:attr=[placeholder="What needs to be done?"i]
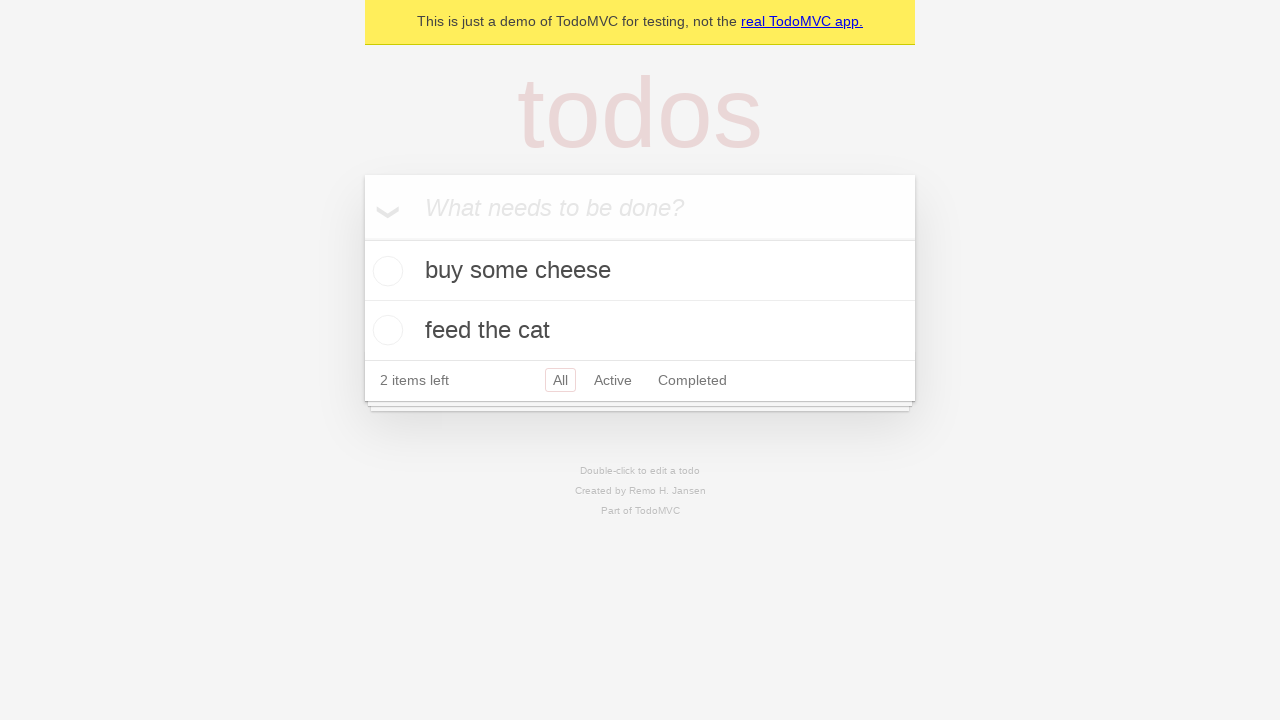

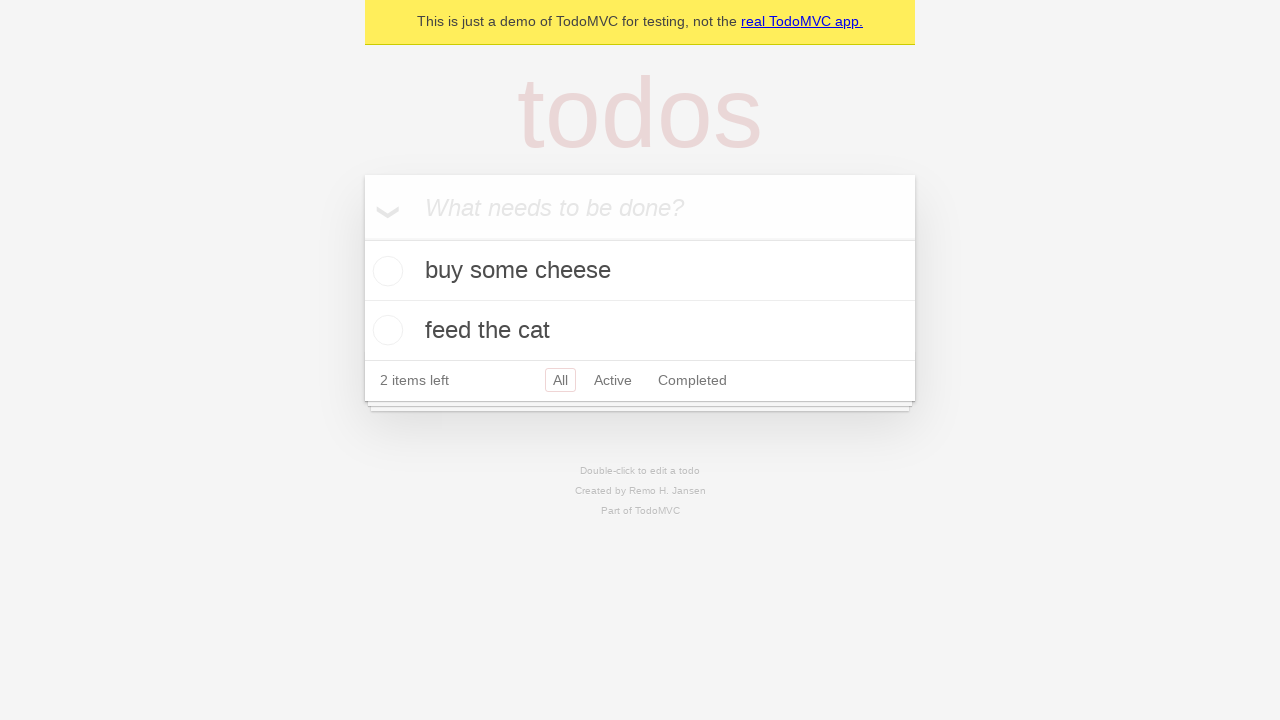